Tests drag and drop functionality by dragging an element and dropping it onto a target element within an iframe

Starting URL: https://jqueryui.com/droppable/

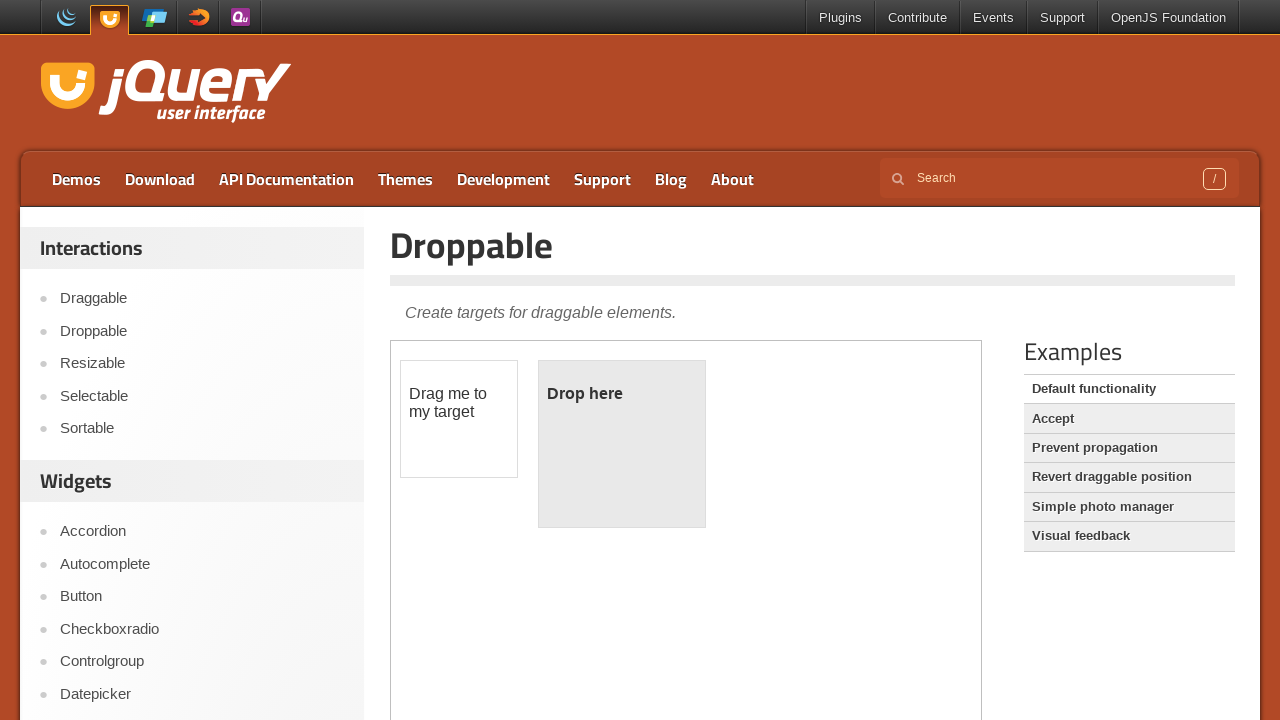

Located the iframe containing drag and drop demo
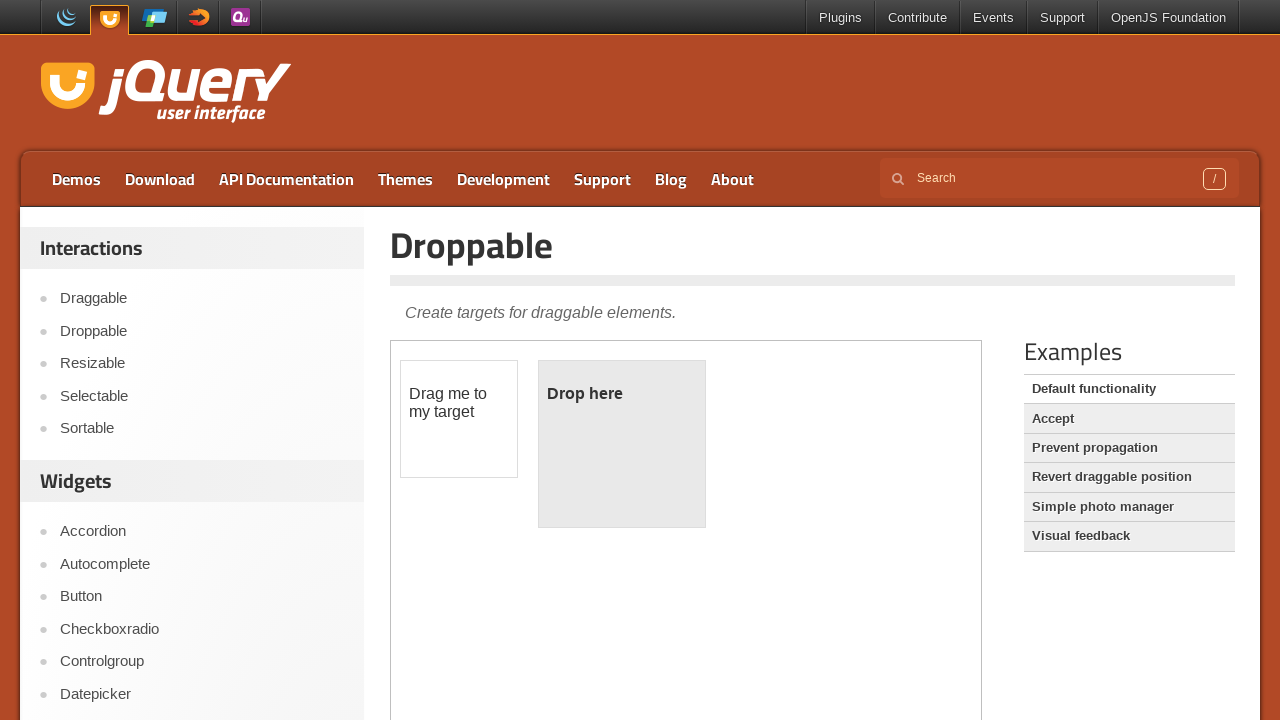

Located the draggable element
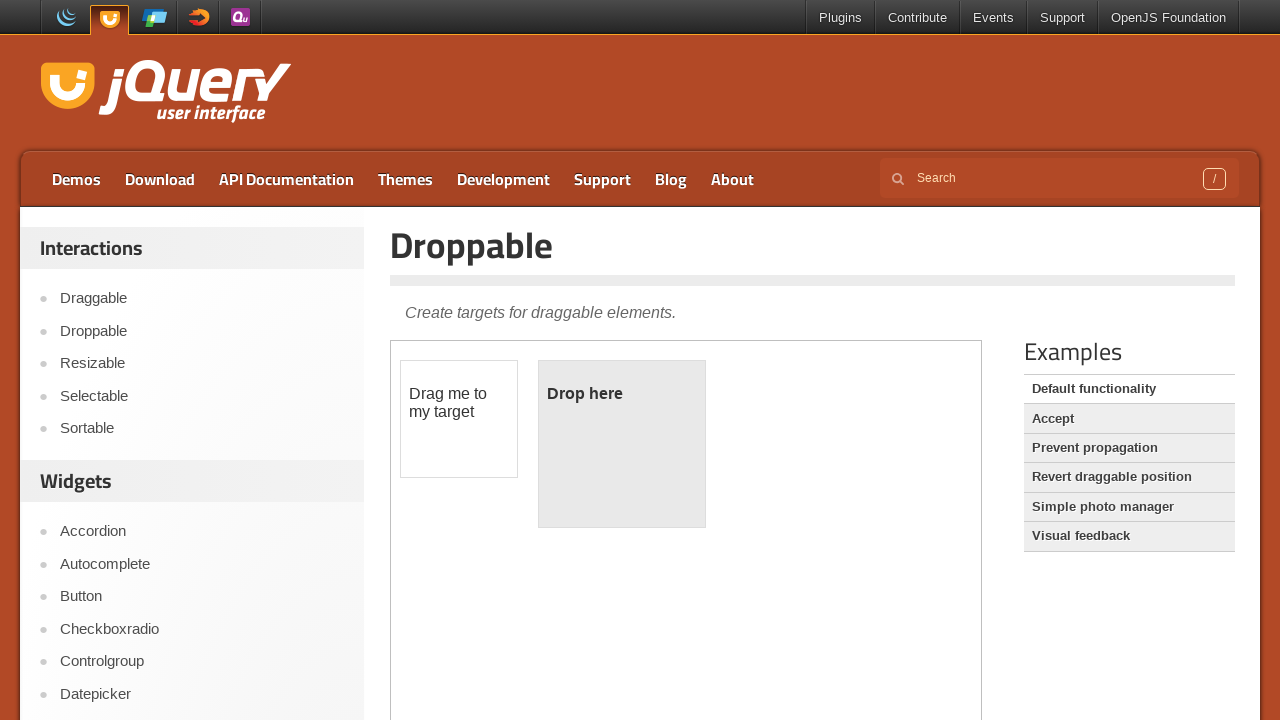

Located the droppable target element
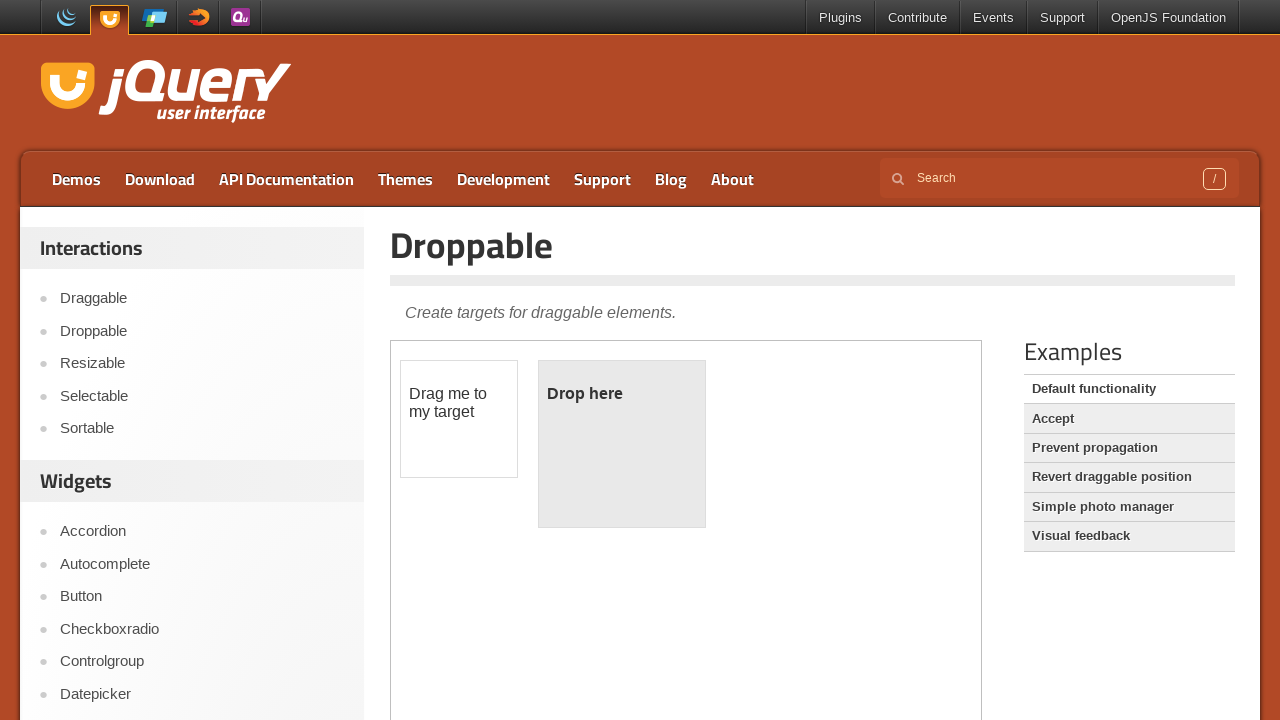

Dragged the draggable element onto the droppable target at (622, 444)
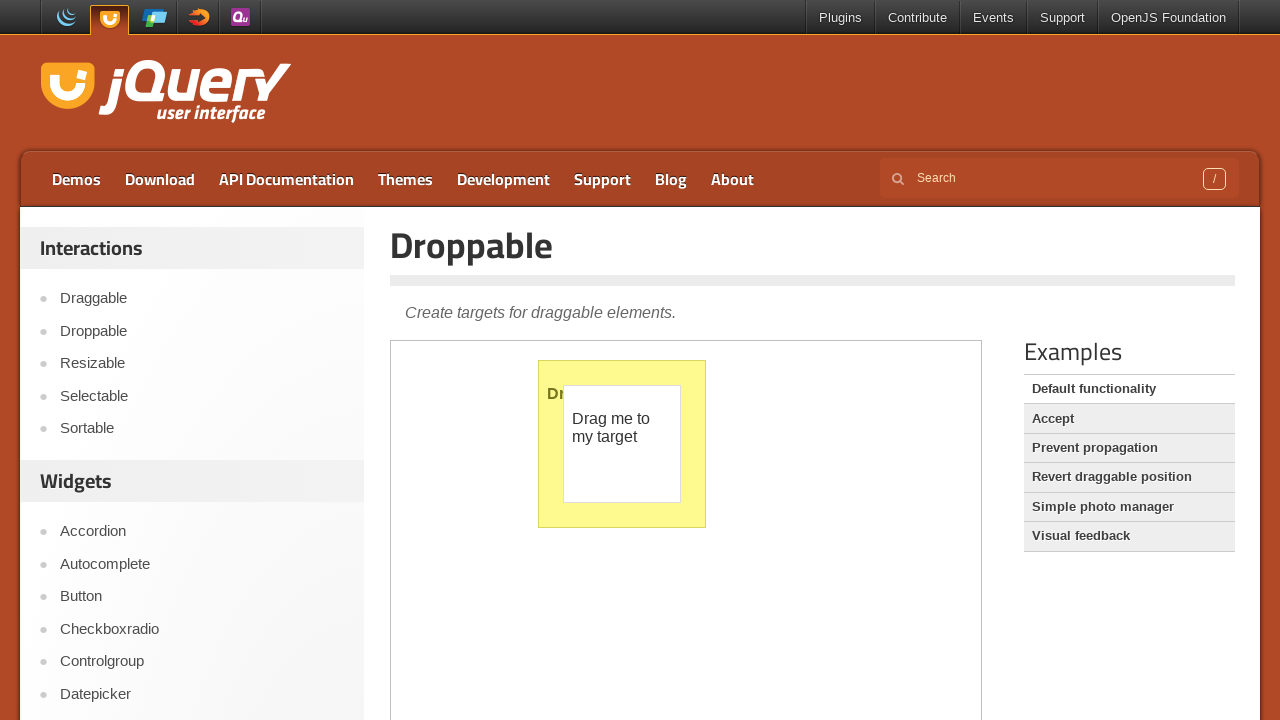

Verified drop was successful - 'Dropped!' text appeared in target element
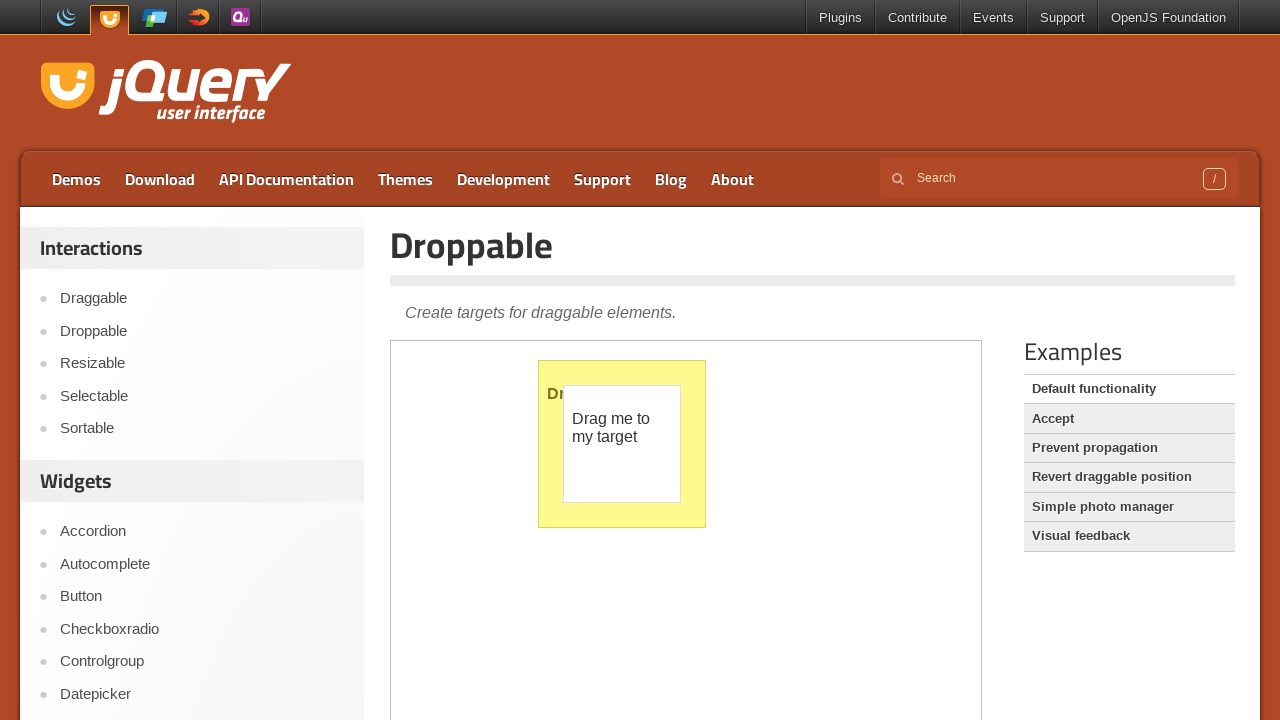

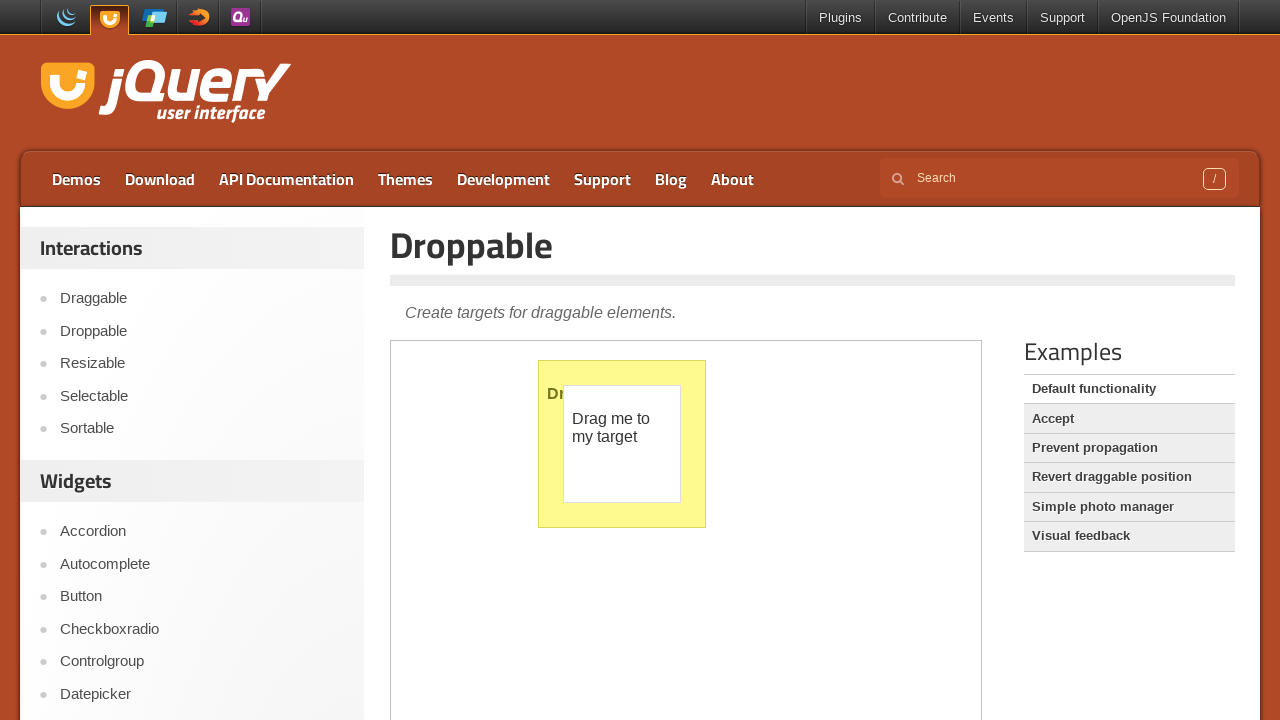